Automates YouTube video player controls including play, pause, fullscreen mode, and exit fullscreen using keyboard shortcuts

Starting URL: https://www.youtube.com/watch?v=AssaOWGh0ro

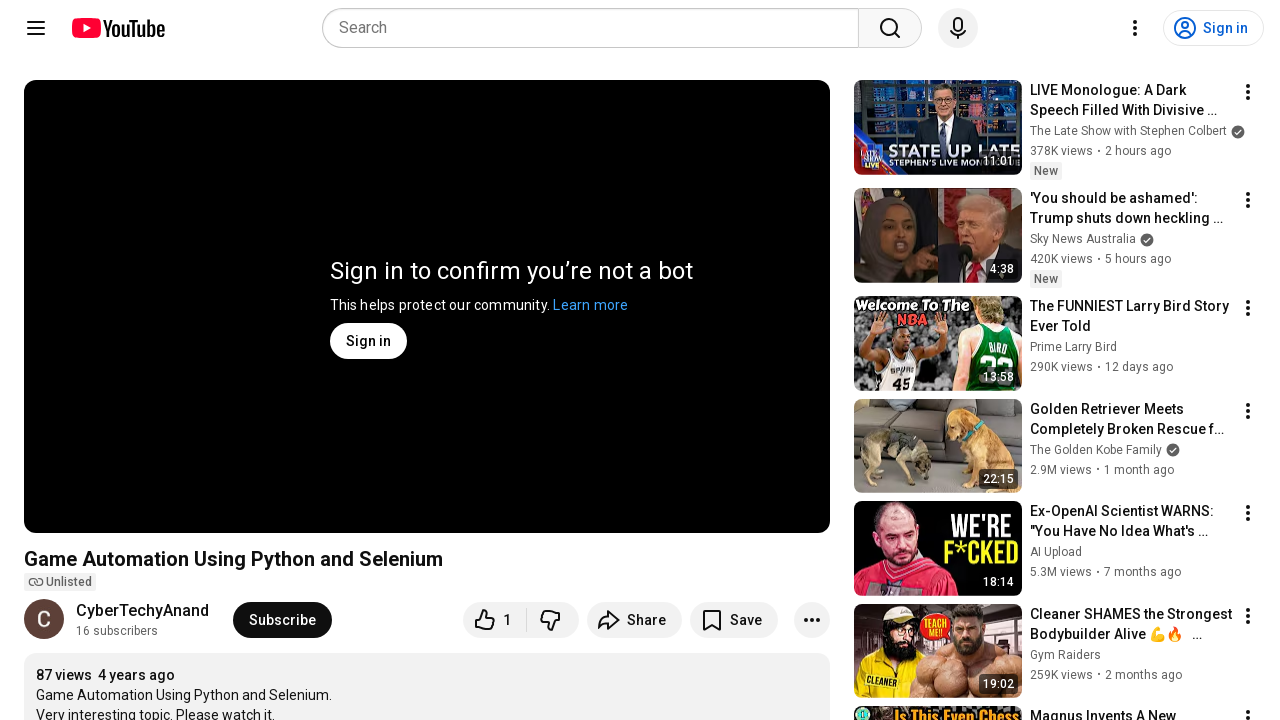

Pressed 'k' to play video
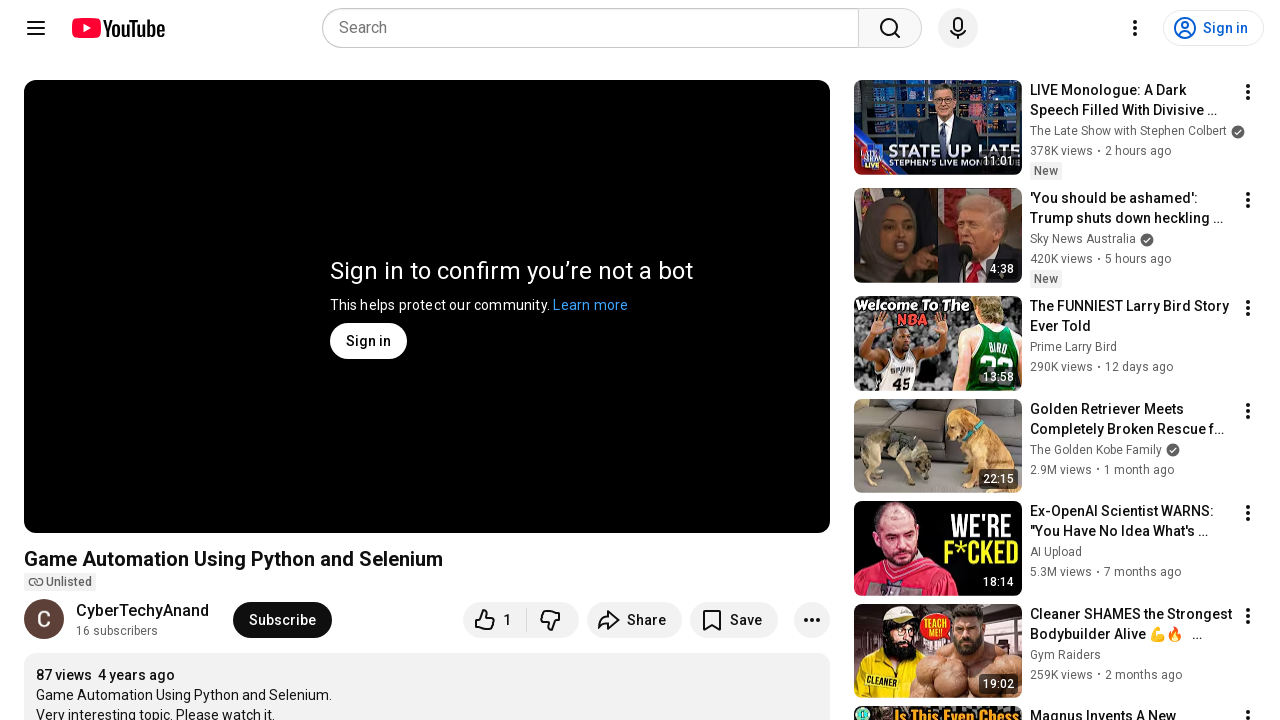

Pressed 'k' to pause video
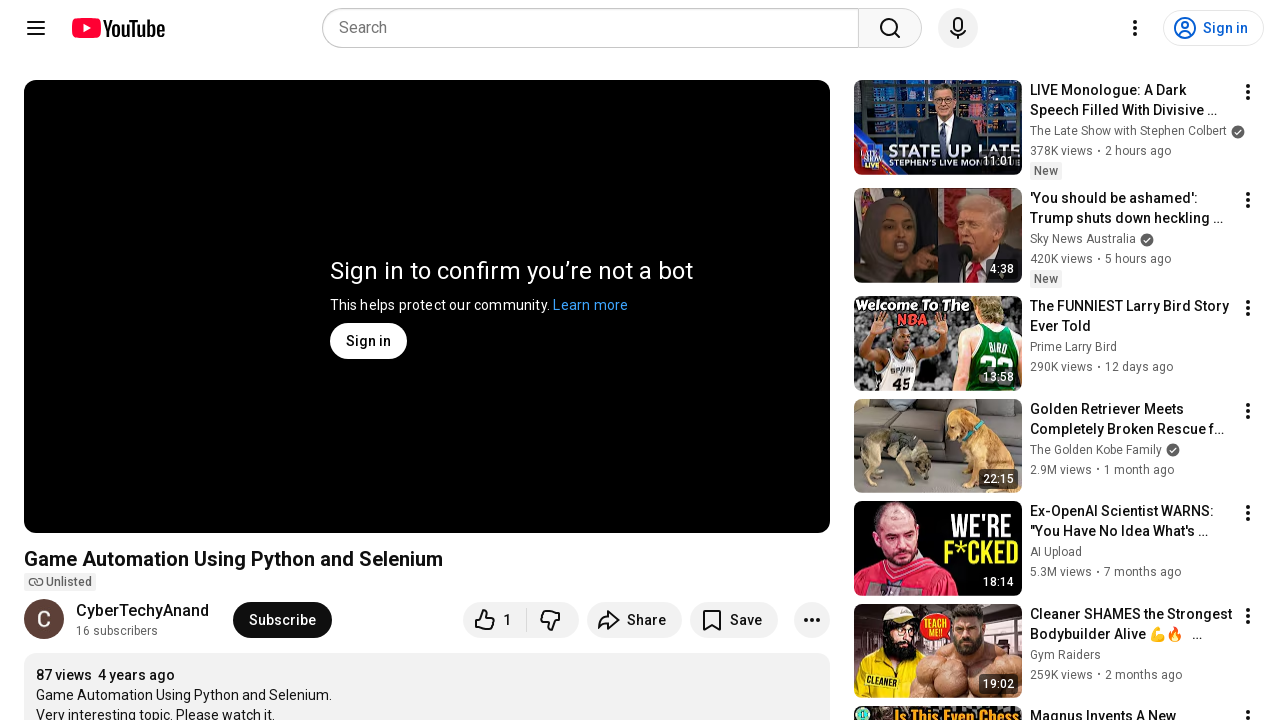

Pressed 'f' to enter fullscreen mode
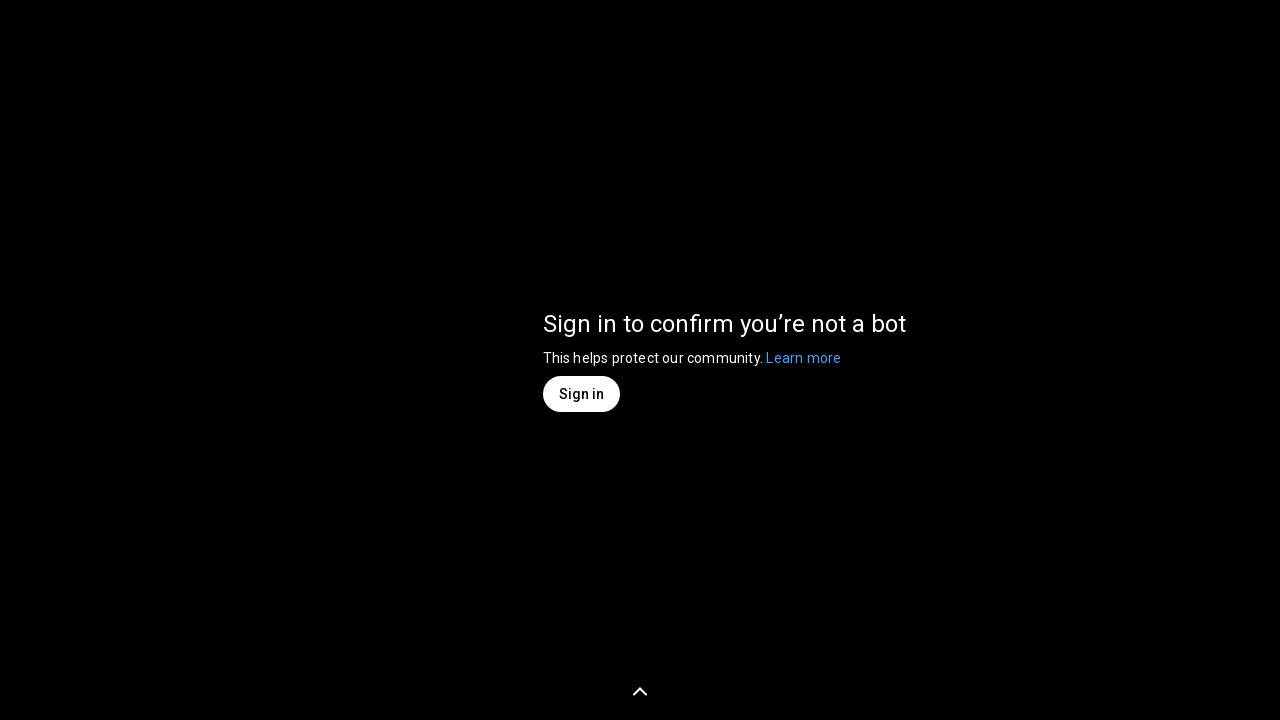

Pressed Escape to exit fullscreen mode
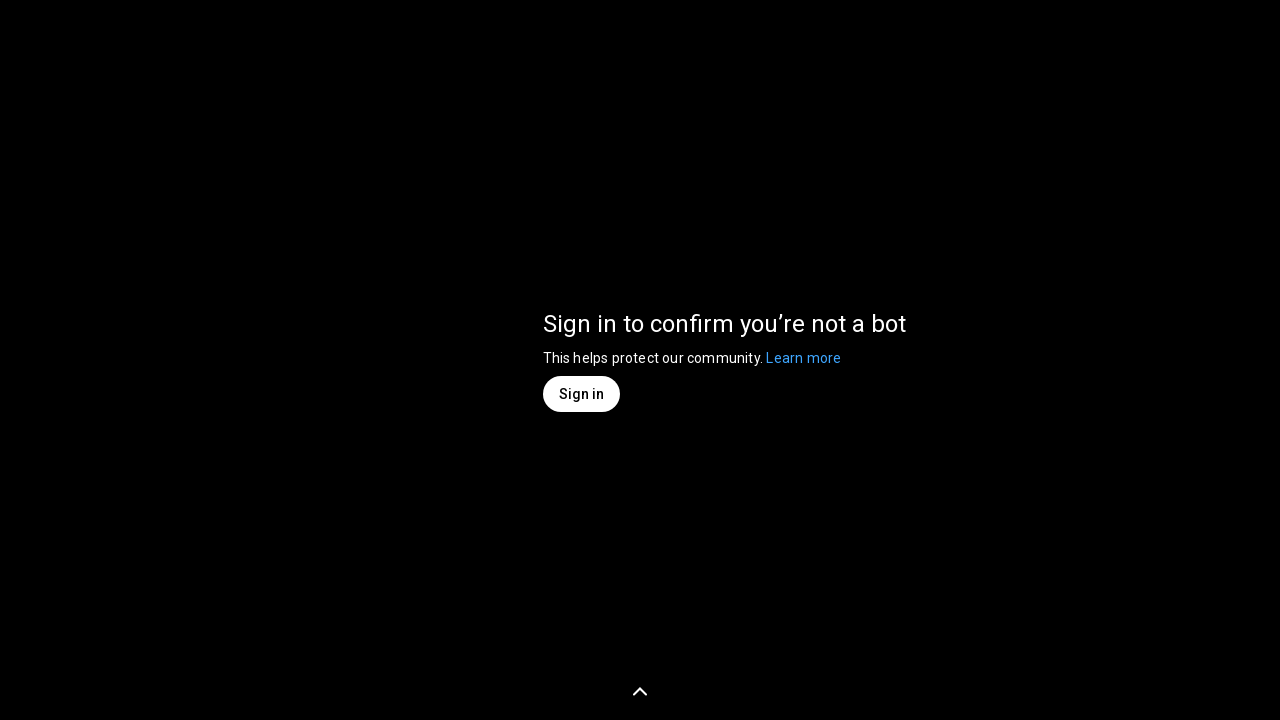

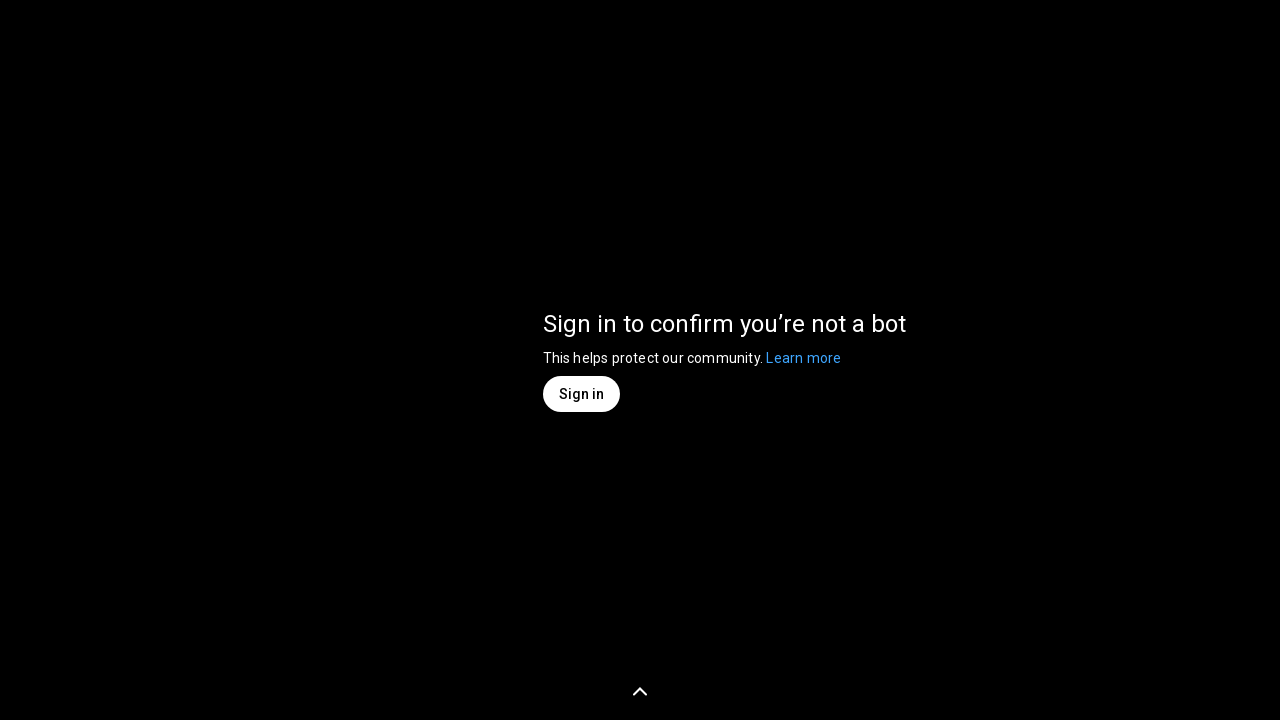